Tests adding a single todo item to the TodoMVC app and verifies it appears in the list

Starting URL: https://todomvc.com/examples/react/dist/

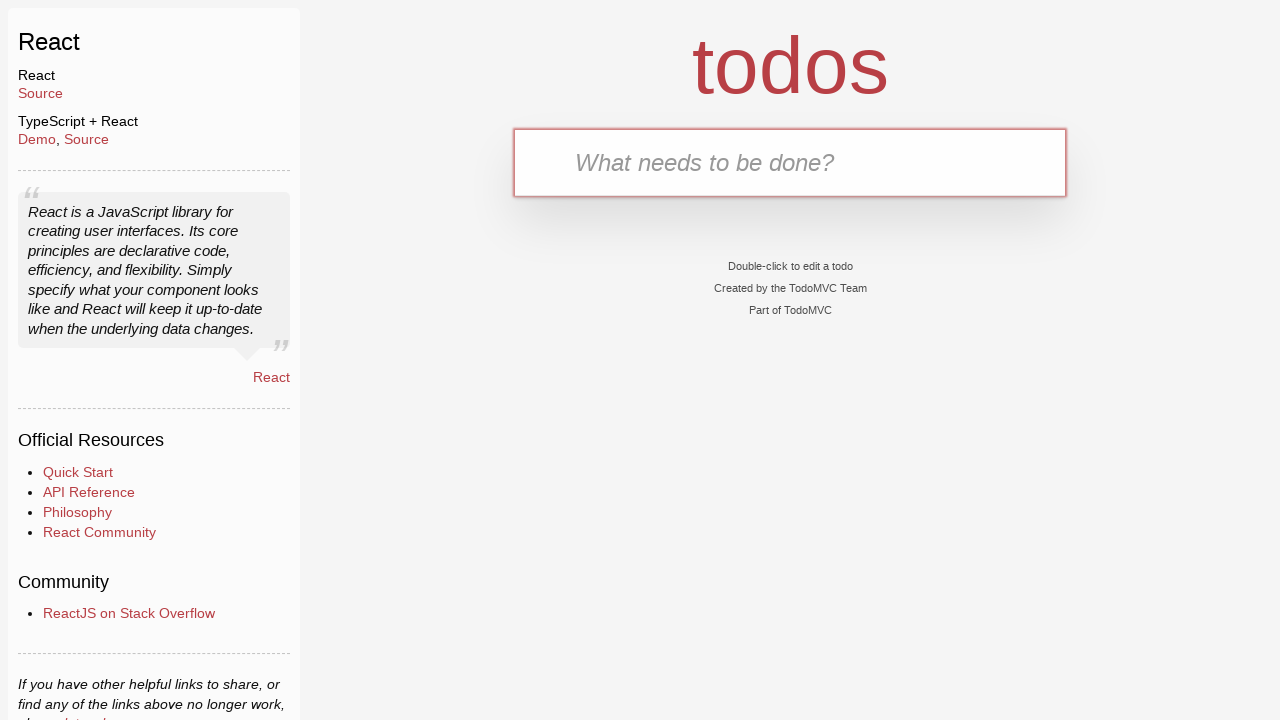

Filled new todo input with 'Buy groceries' on .new-todo
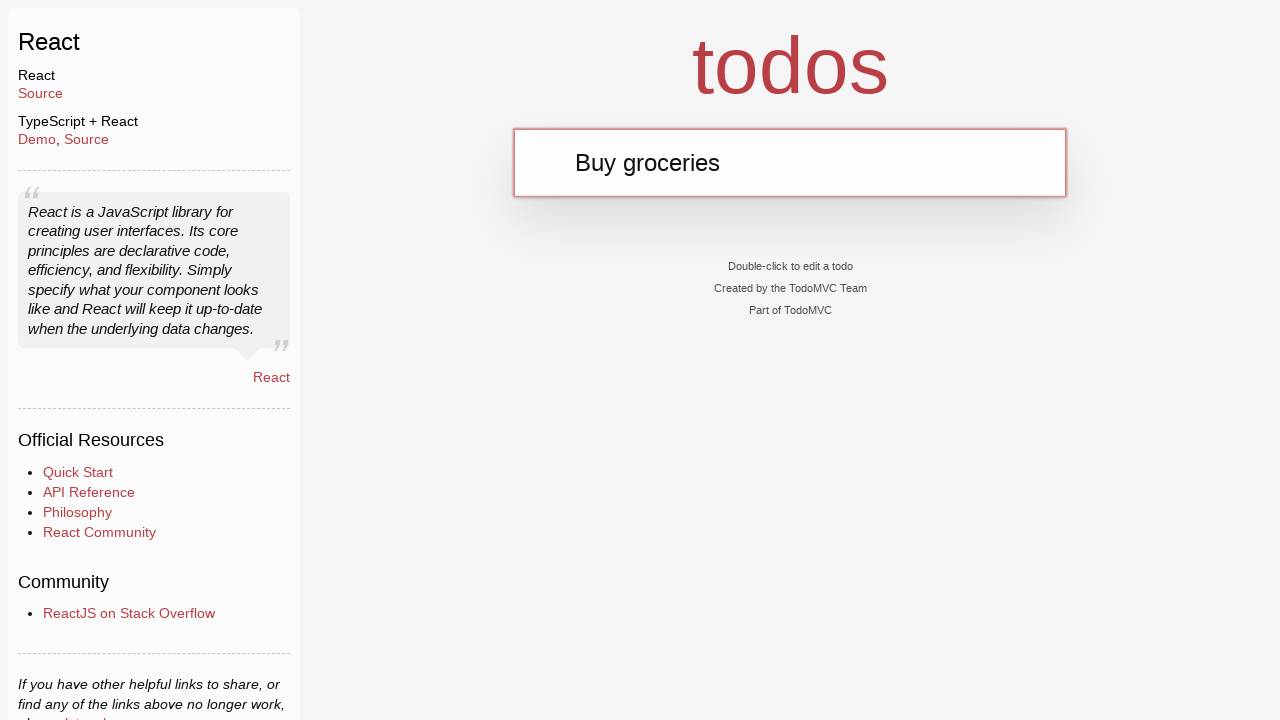

Pressed Enter to add the todo item on .new-todo
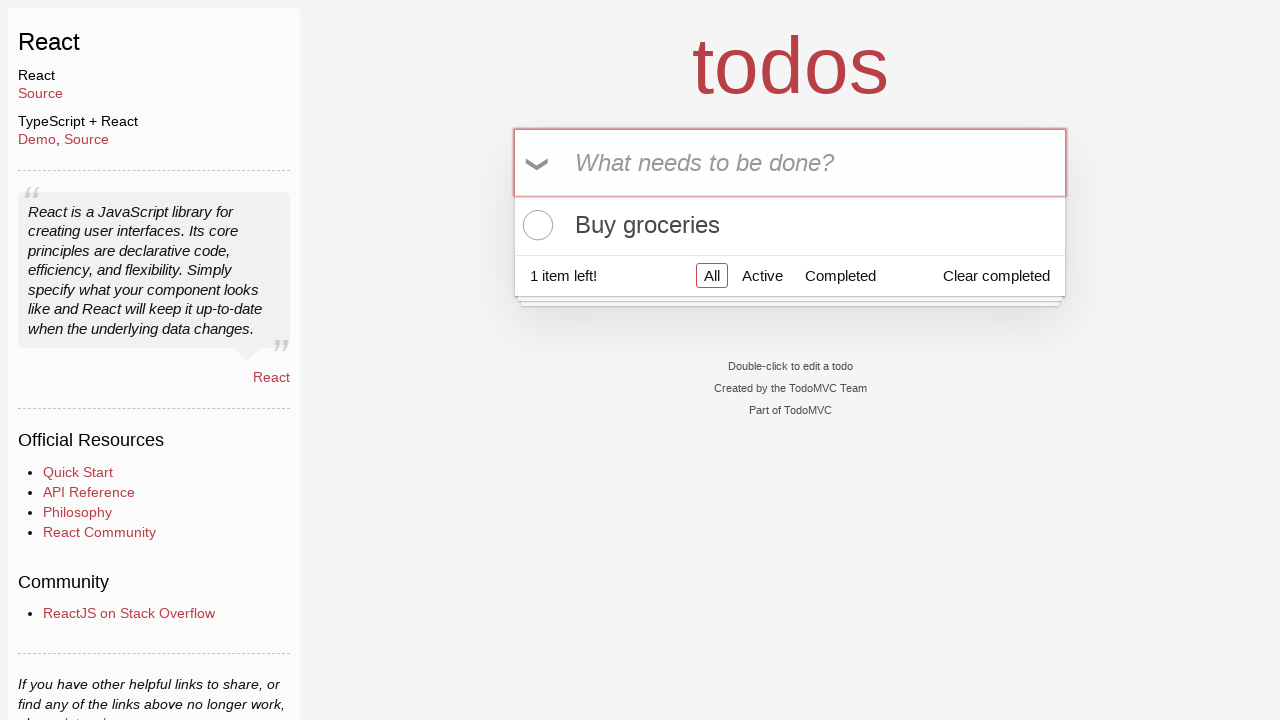

Todo item 'Buy groceries' appeared in the list
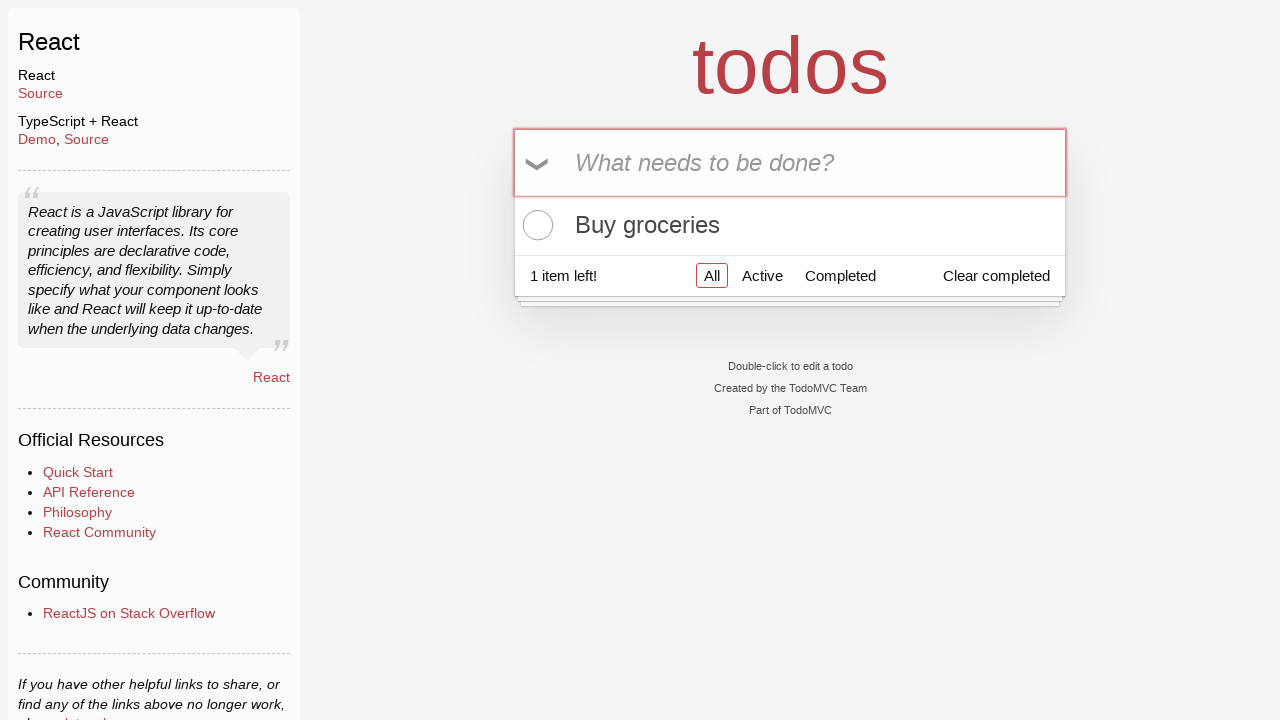

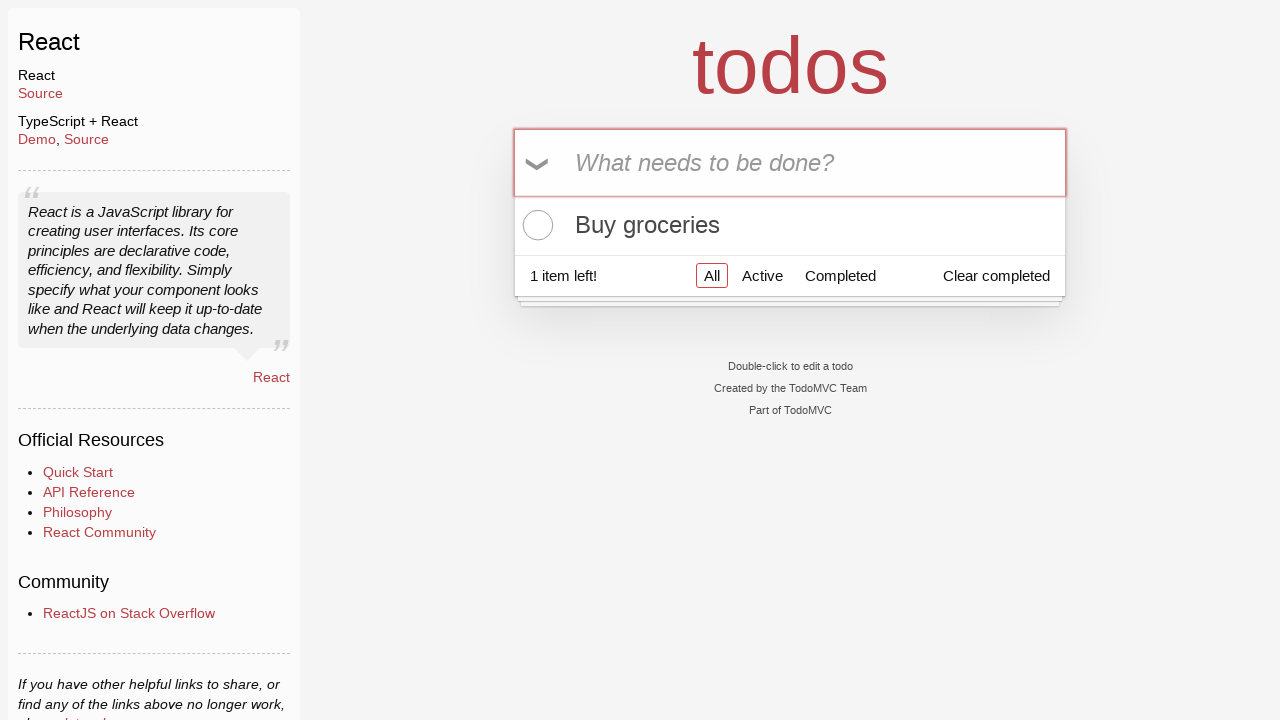